Tests keyboard interactions on a text box form by filling fields using Tab navigation, then demonstrates copy-paste functionality using Ctrl+A, Ctrl+C, and Ctrl+V keyboard shortcuts.

Starting URL: https://demoqa.com/text-box

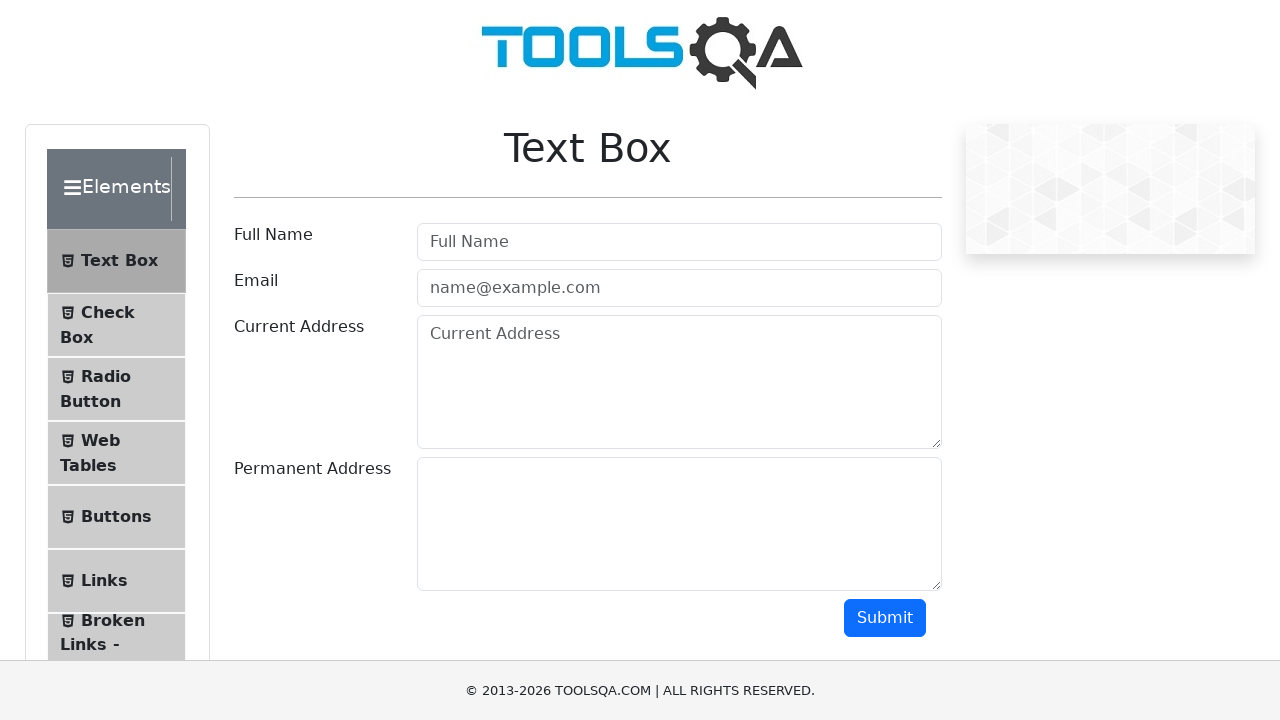

Clicked on userName field at (679, 242) on xpath=//input[@id='userName']
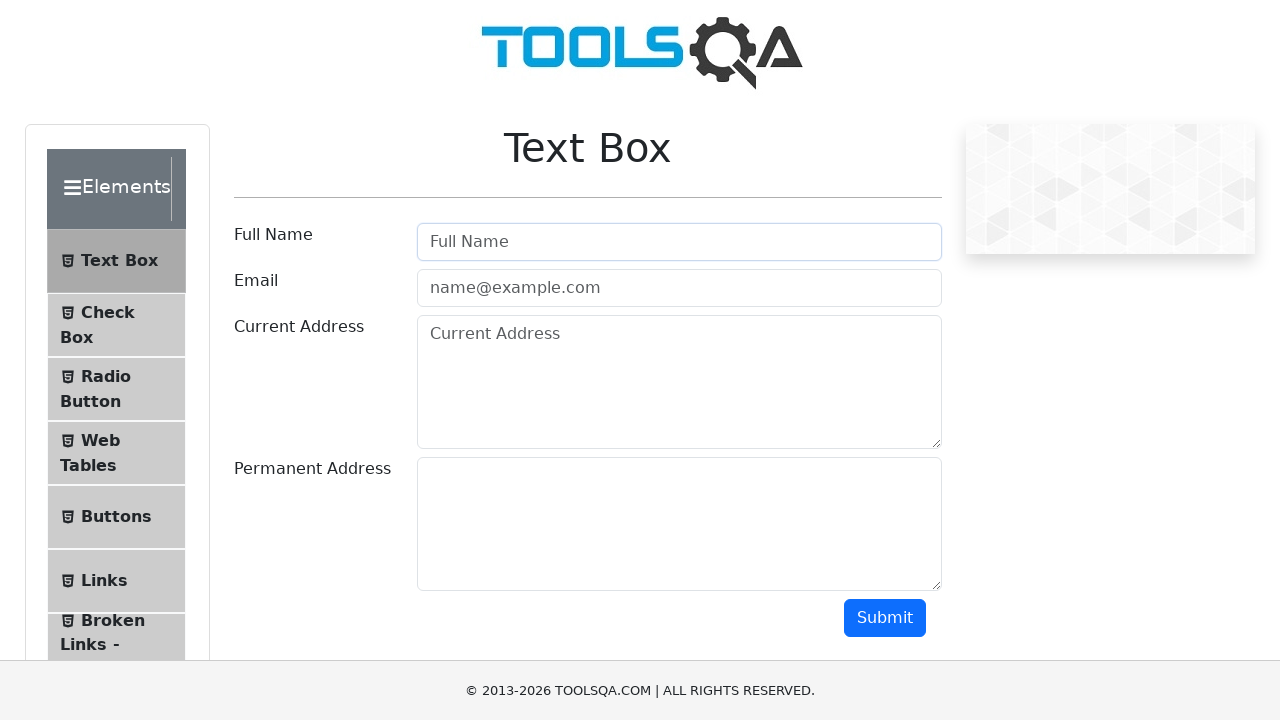

Typed 'amit' in userName field
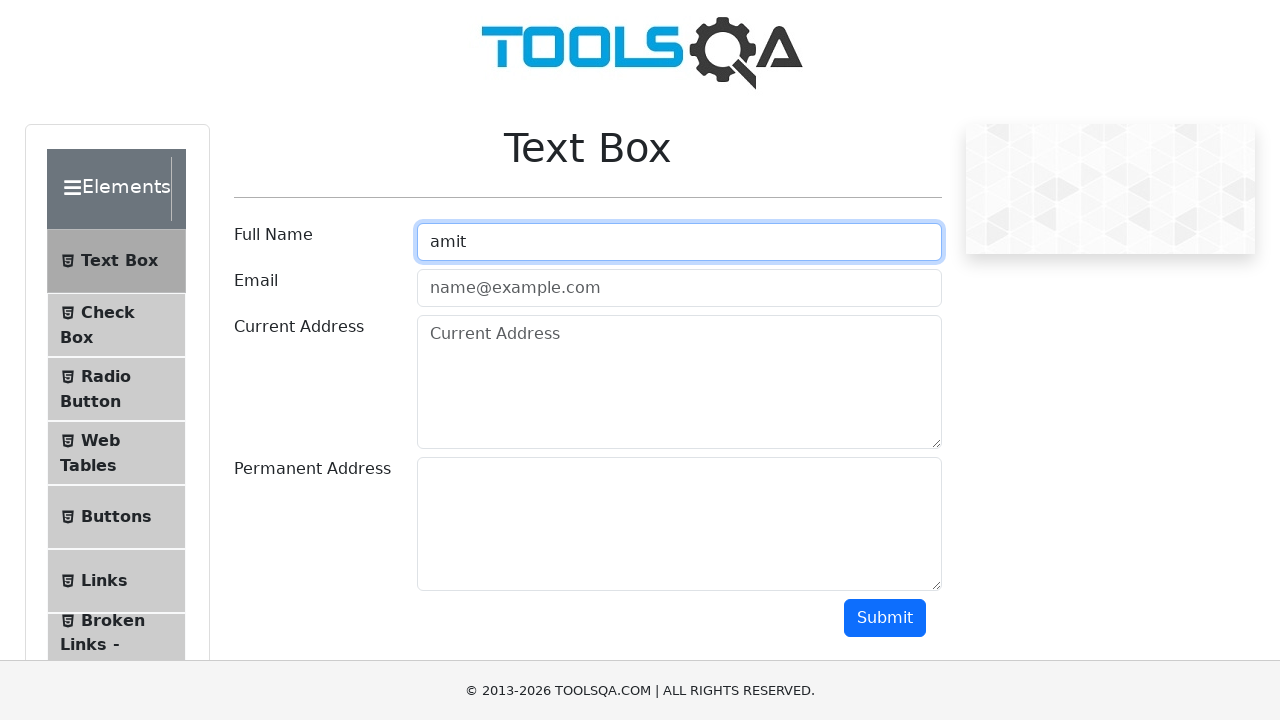

Pressed Tab to navigate to email field
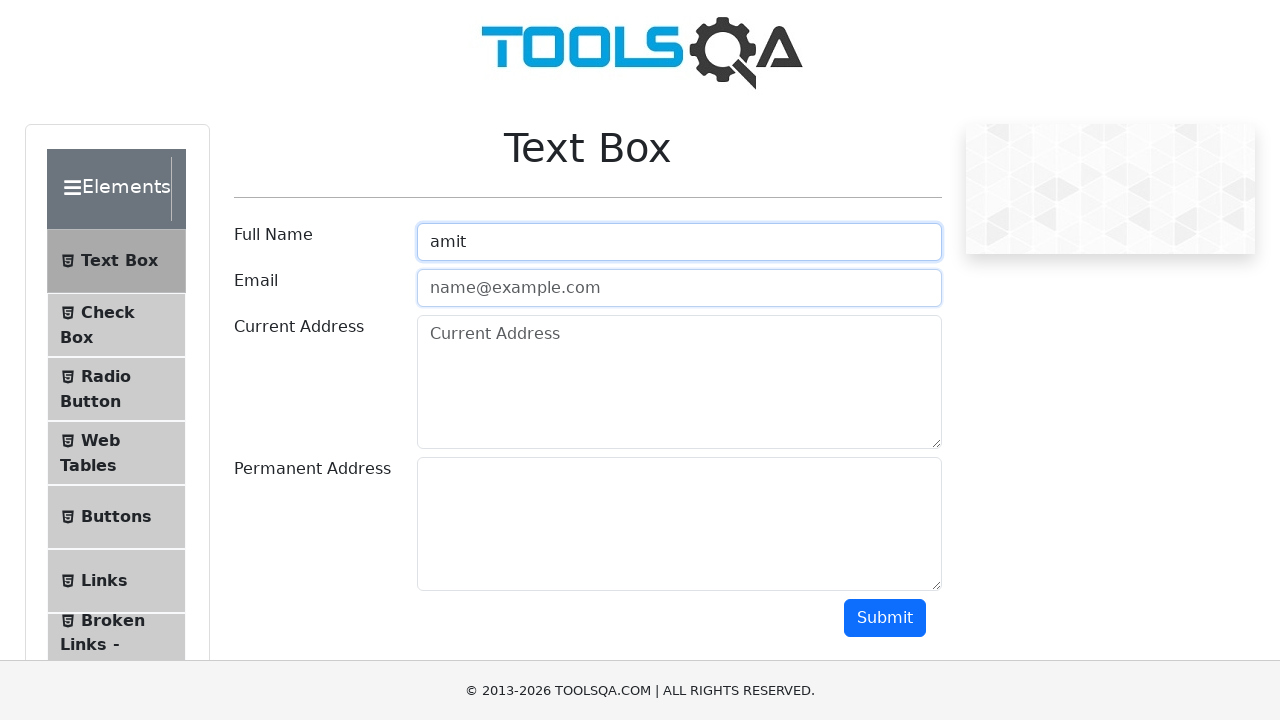

Typed 'amit@gmail.com' in email field
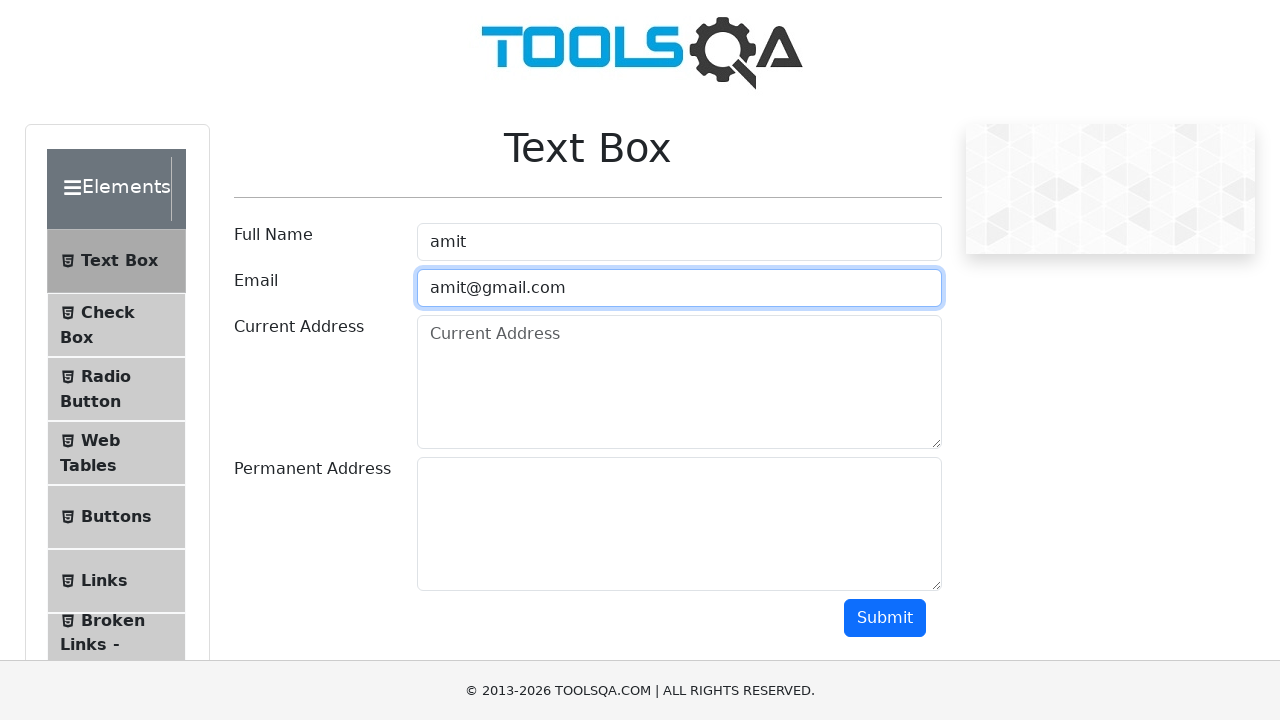

Pressed Tab to navigate to current address field
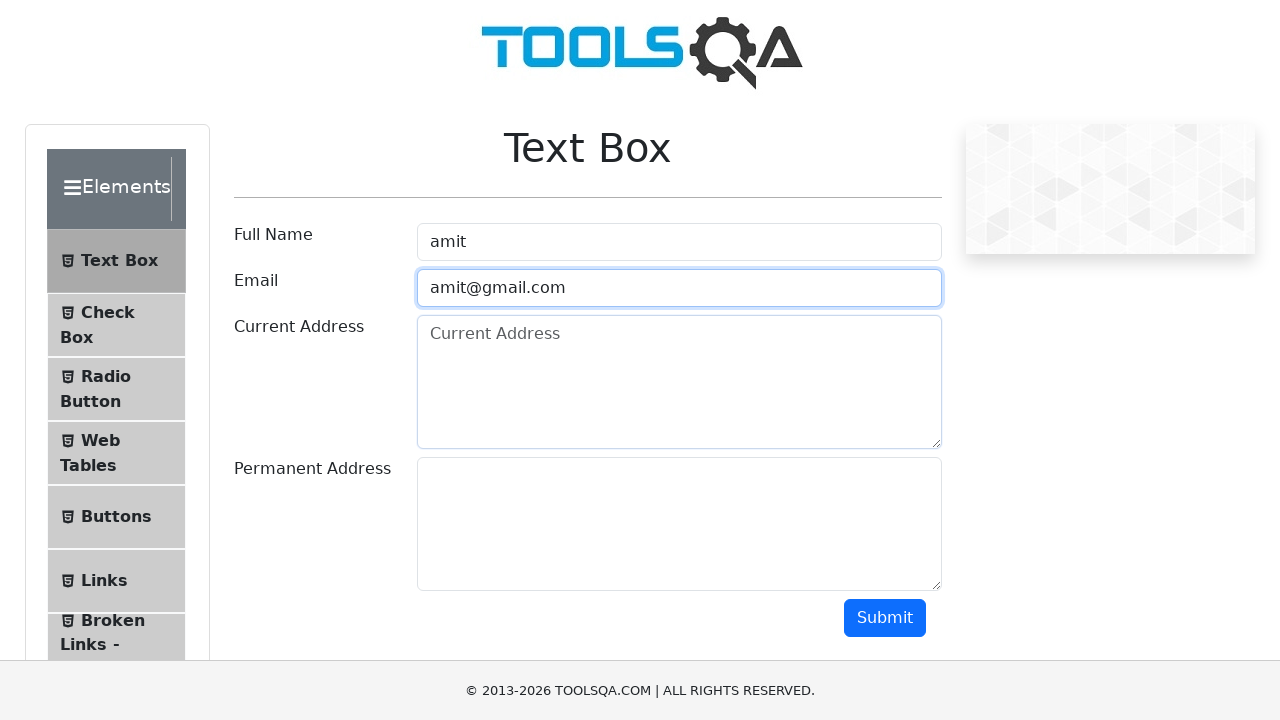

Typed 'Nagpur' in current address field
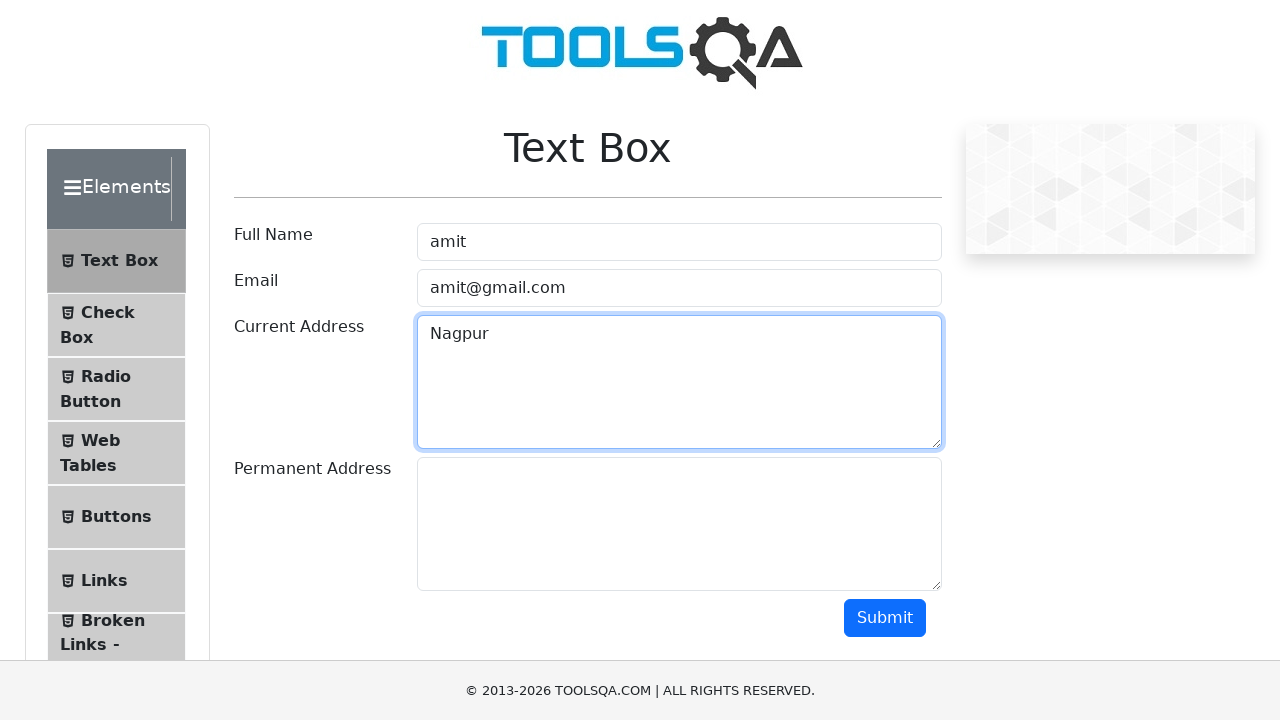

Selected all text in current address field using Ctrl+A
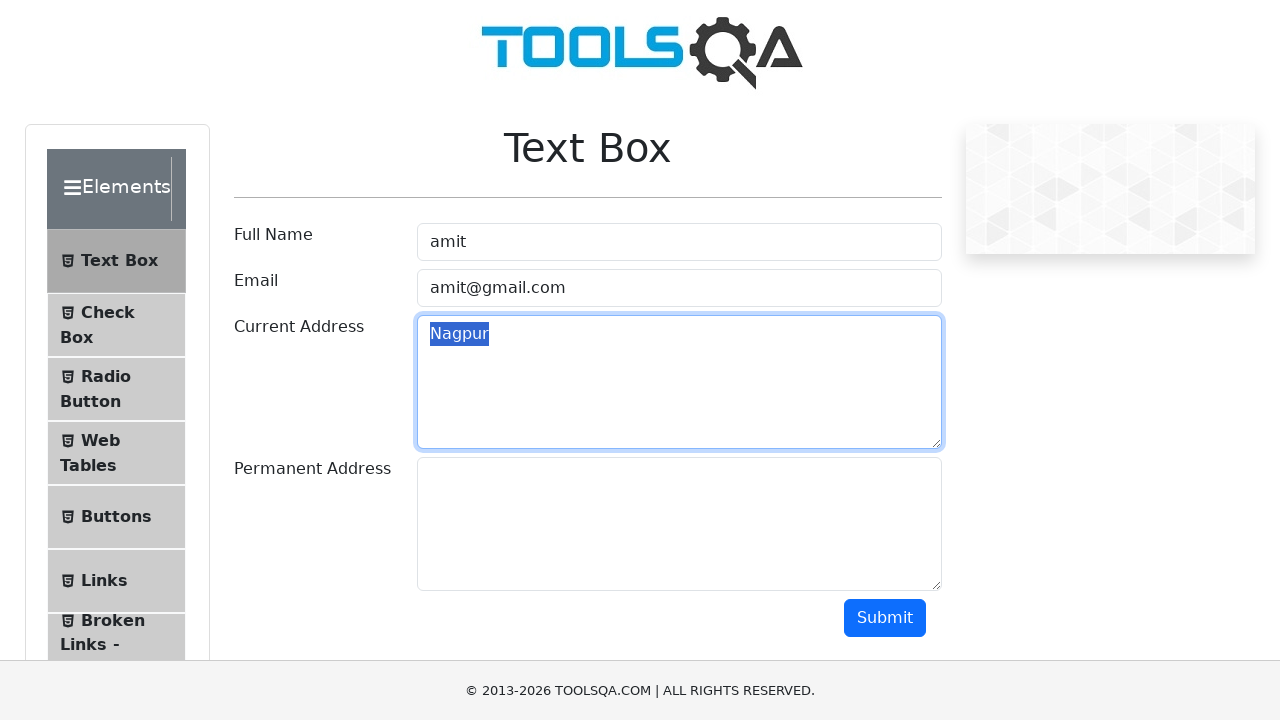

Copied selected text using Ctrl+C
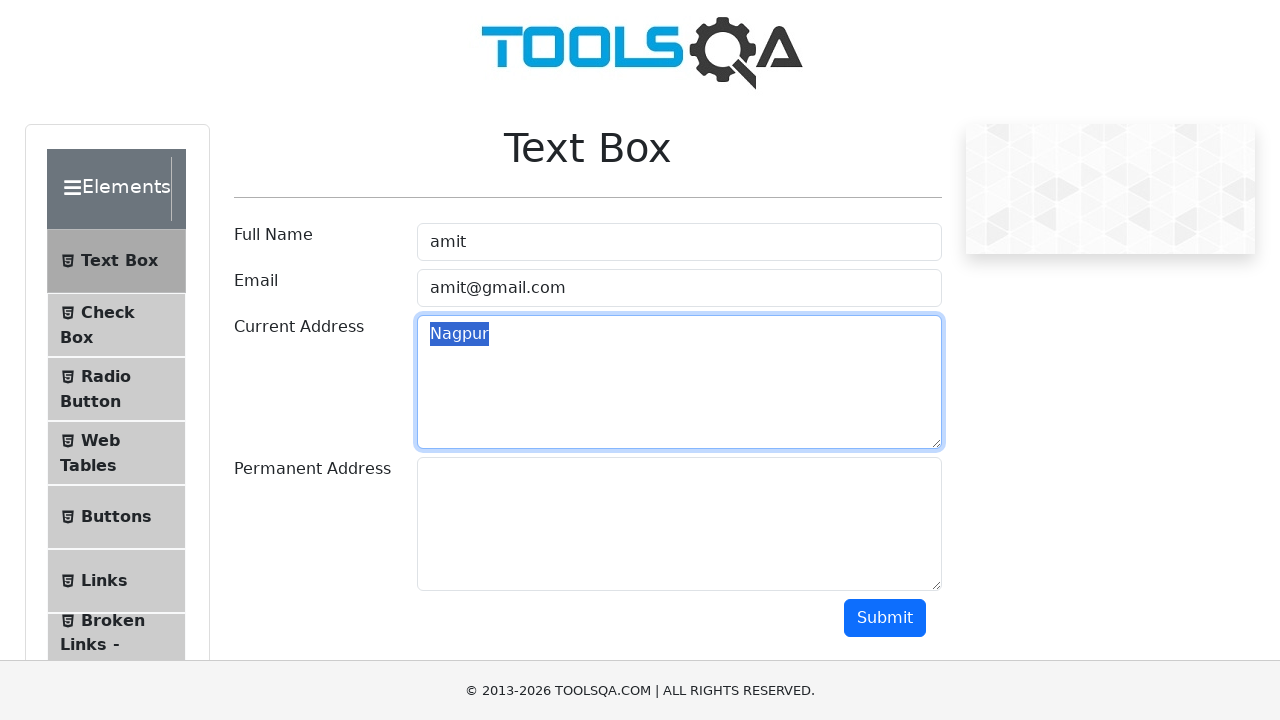

Pressed Tab to navigate to permanent address field
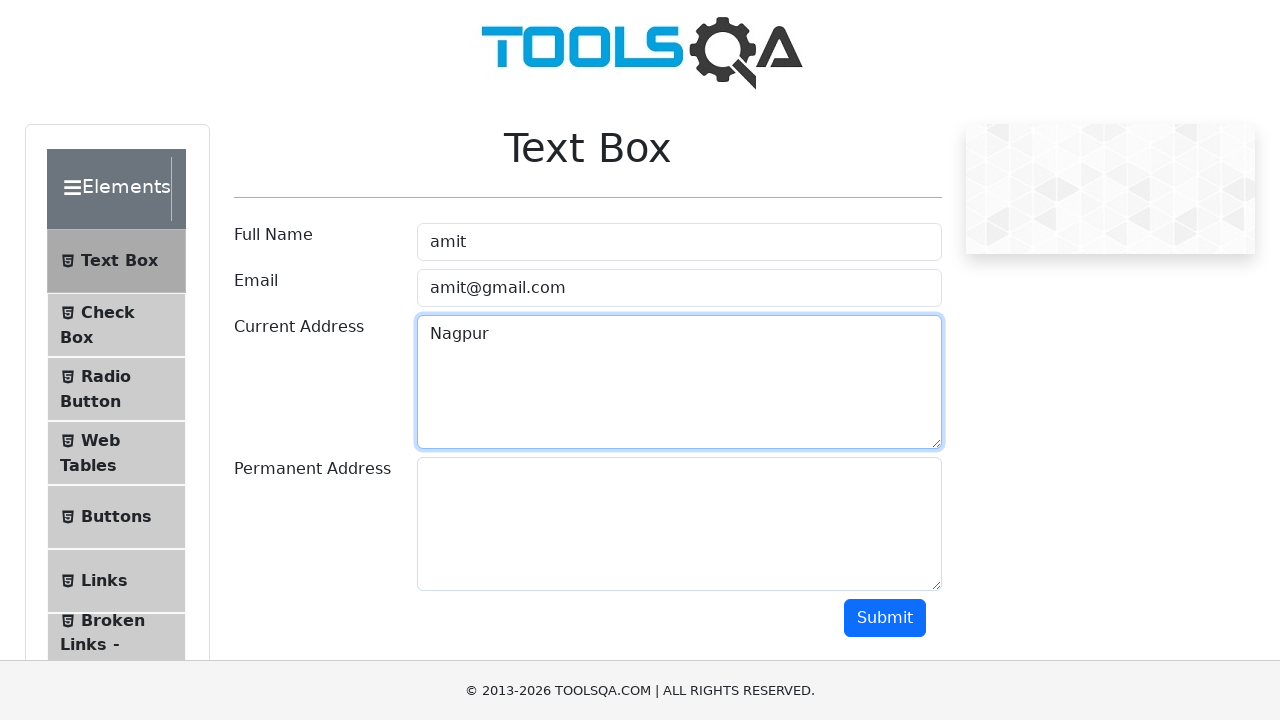

Pasted copied text using Ctrl+V in permanent address field
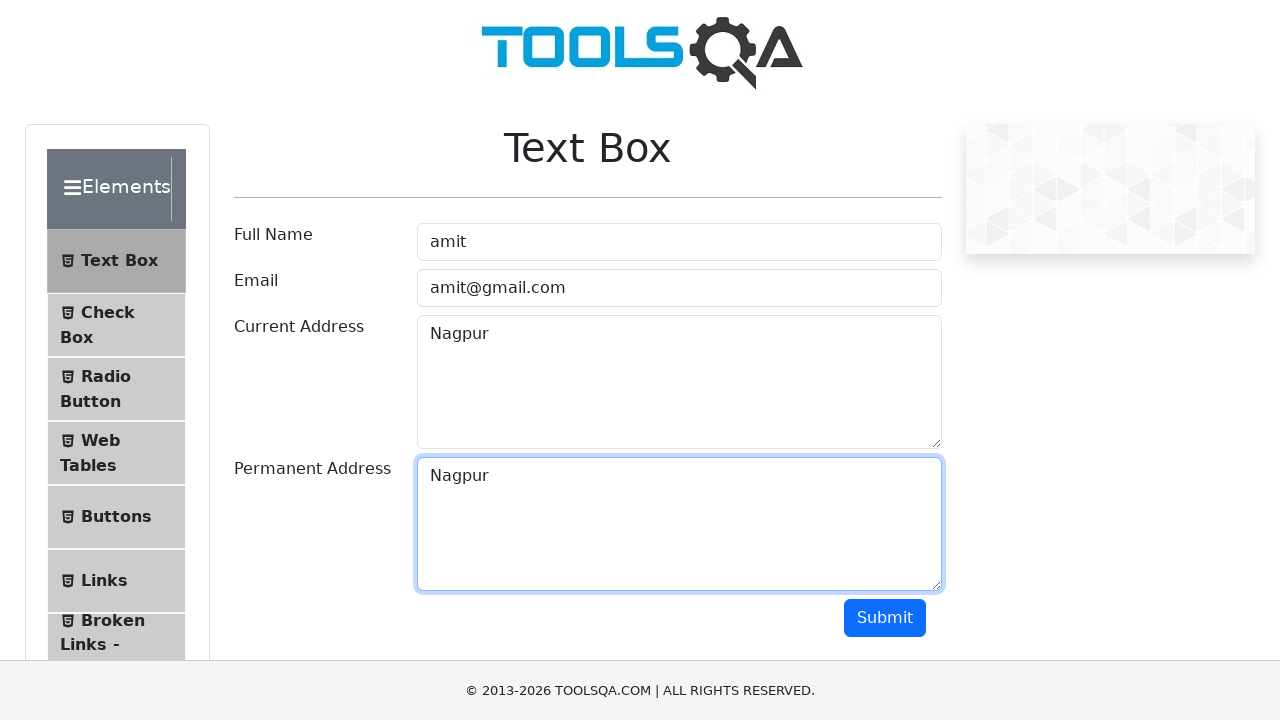

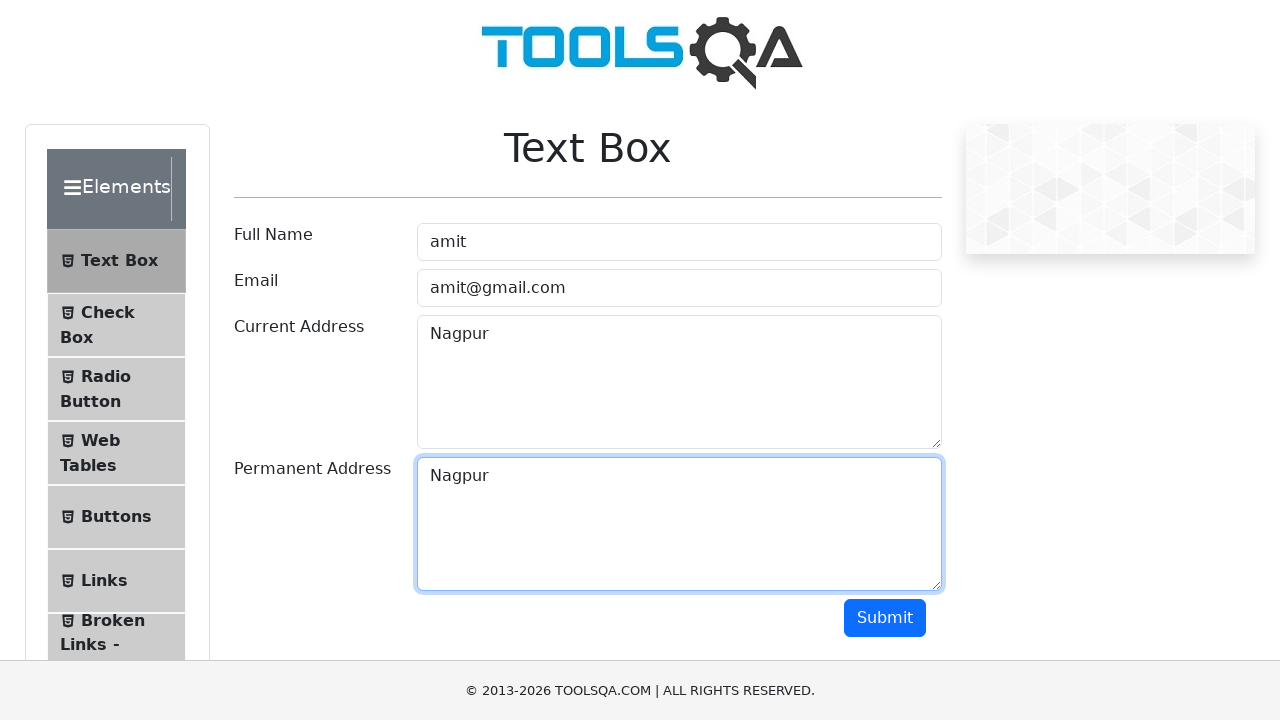